Tests editing a todo item by double-clicking and entering new text

Starting URL: https://demo.playwright.dev/todomvc

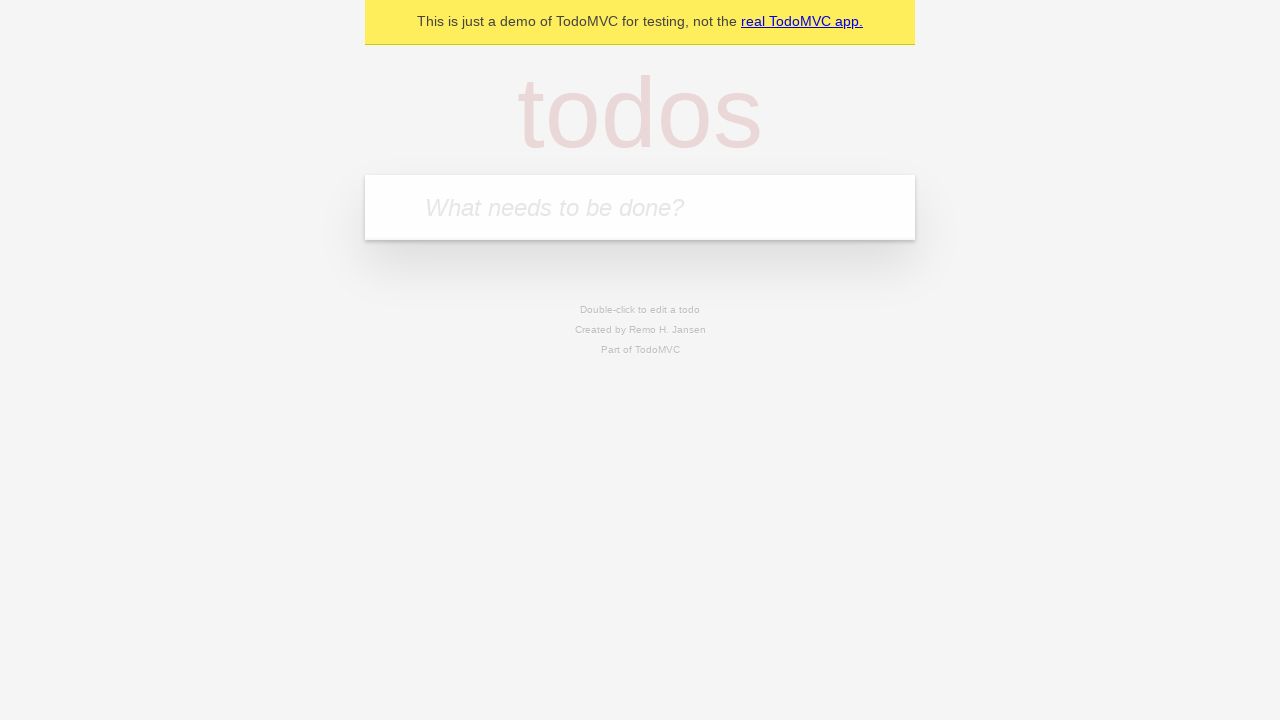

Filled new todo field with 'buy some cheese' on internal:attr=[placeholder="What needs to be done?"i]
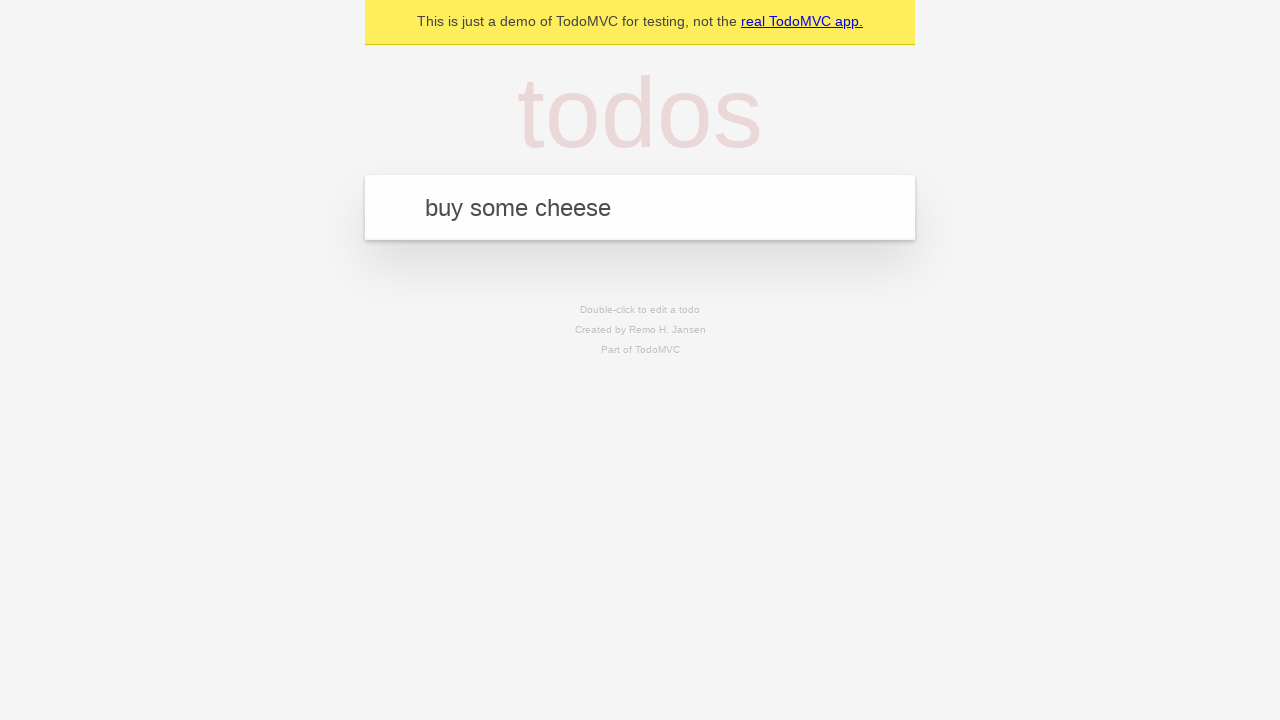

Pressed Enter to create todo item 'buy some cheese' on internal:attr=[placeholder="What needs to be done?"i]
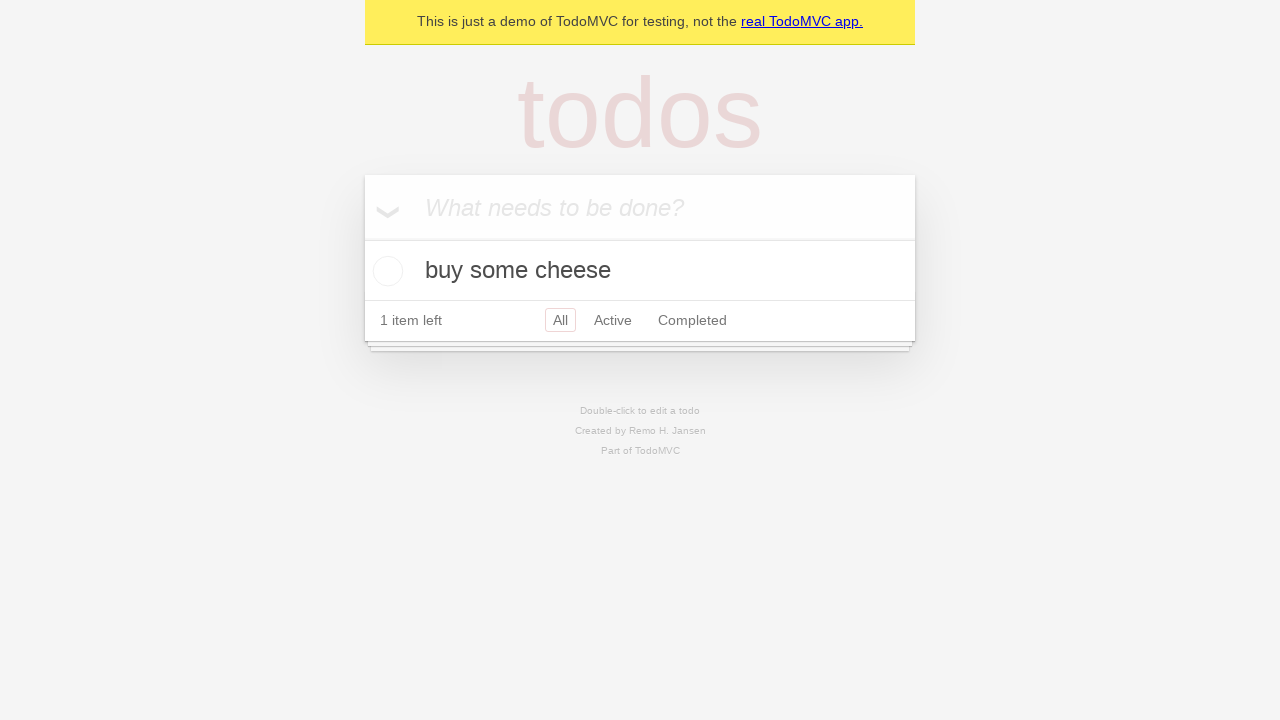

Filled new todo field with 'feed the cat' on internal:attr=[placeholder="What needs to be done?"i]
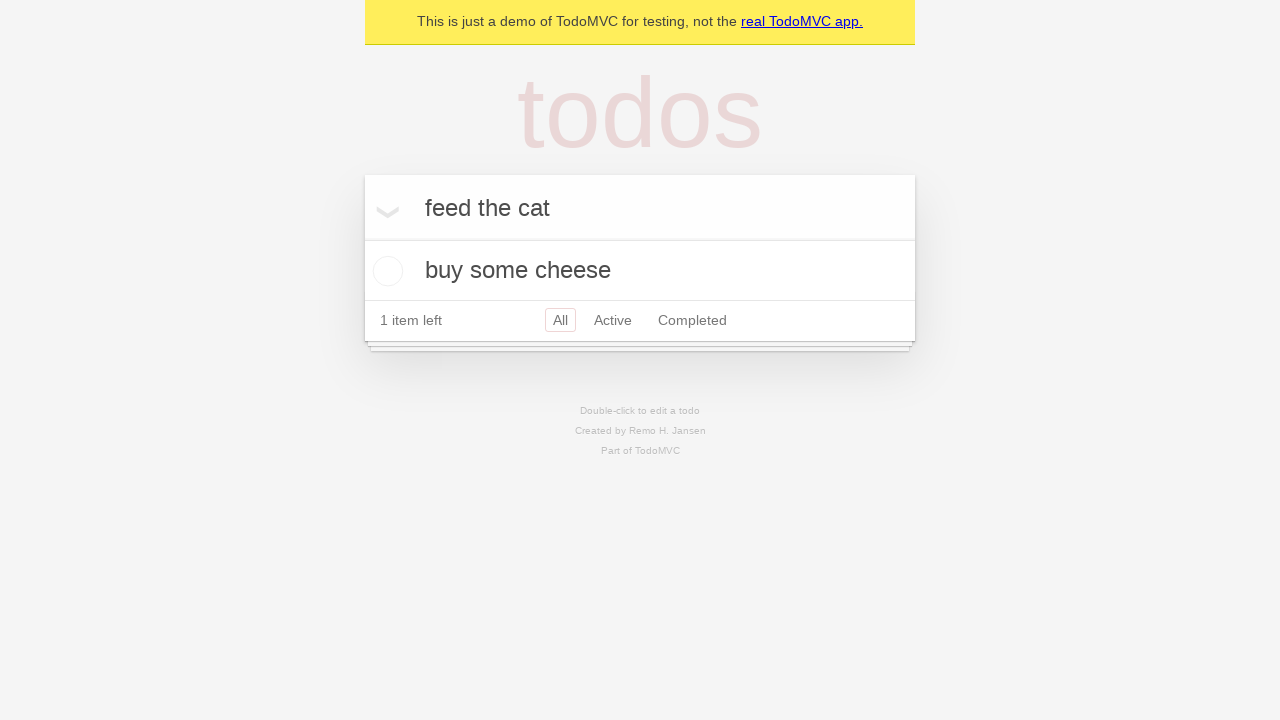

Pressed Enter to create todo item 'feed the cat' on internal:attr=[placeholder="What needs to be done?"i]
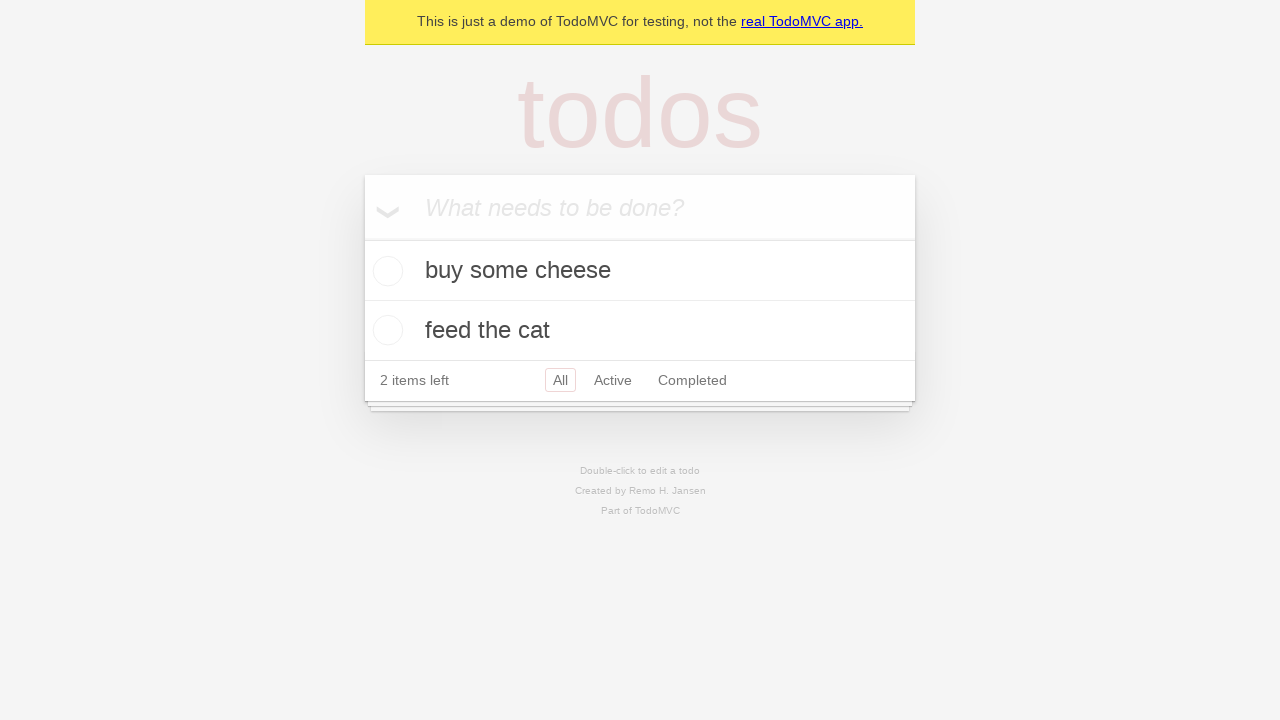

Filled new todo field with 'book a doctors appointment' on internal:attr=[placeholder="What needs to be done?"i]
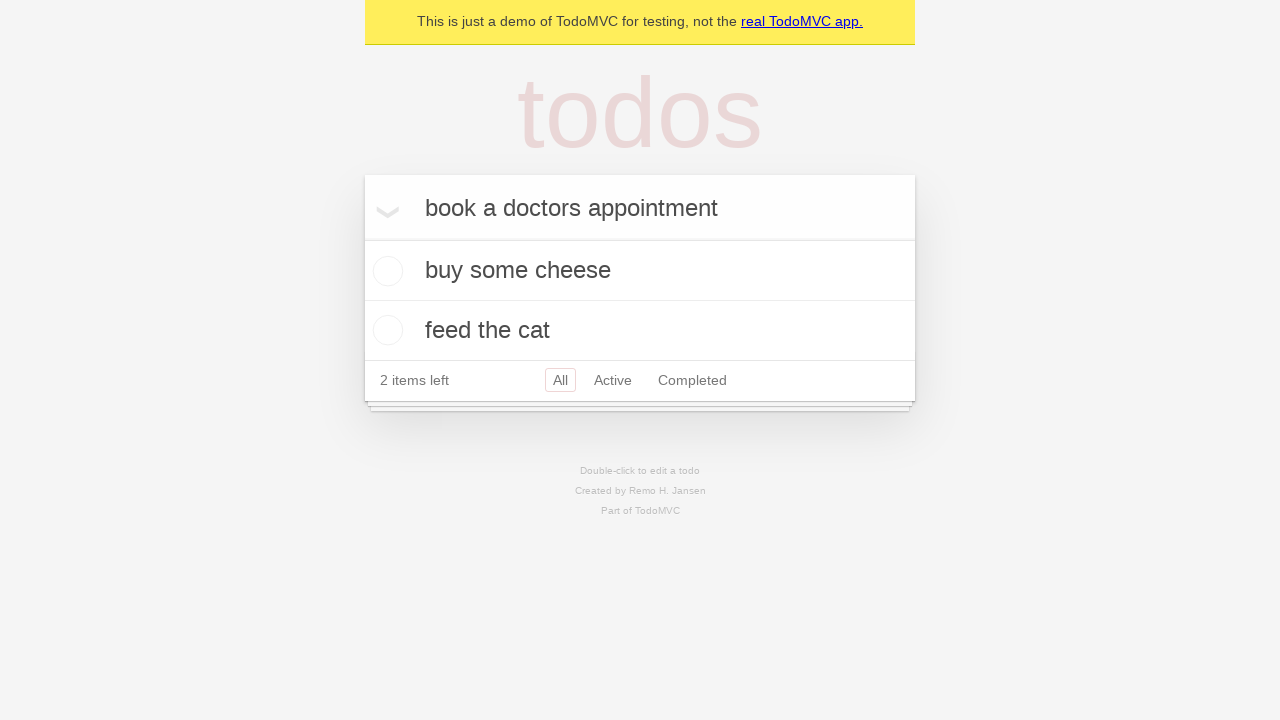

Pressed Enter to create todo item 'book a doctors appointment' on internal:attr=[placeholder="What needs to be done?"i]
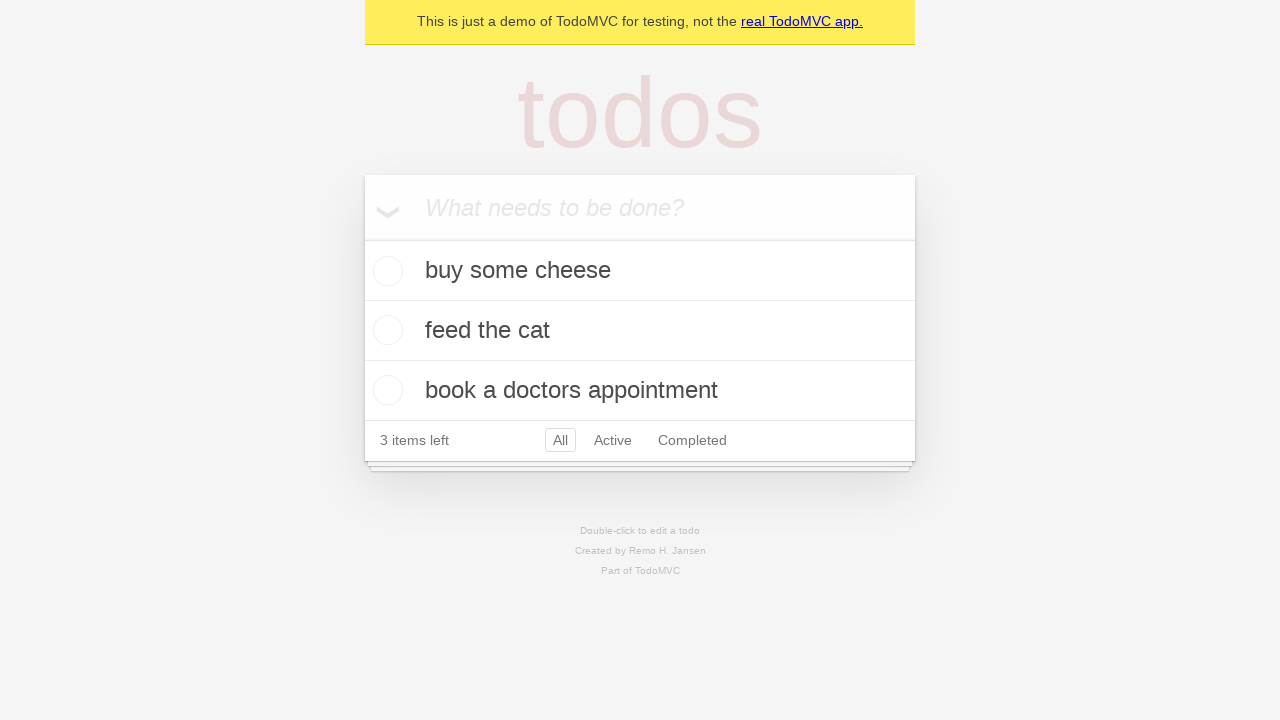

Waited for all 3 todo items to be created
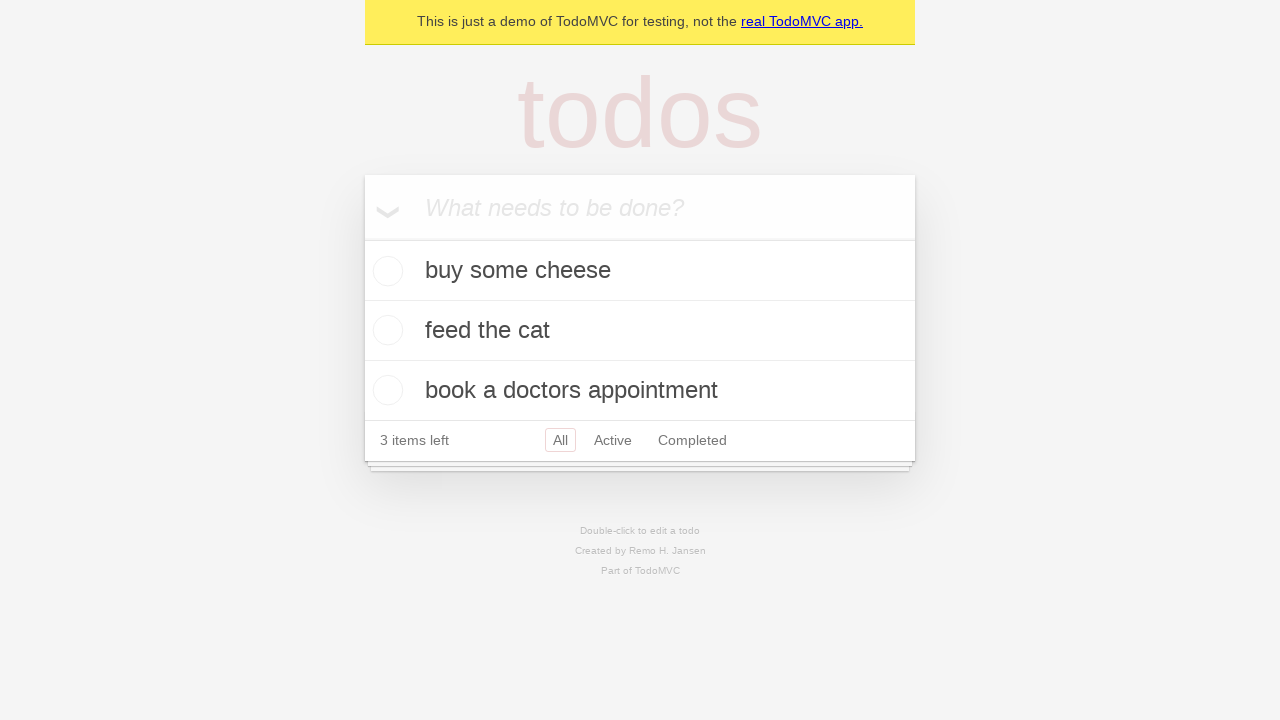

Located all todo items
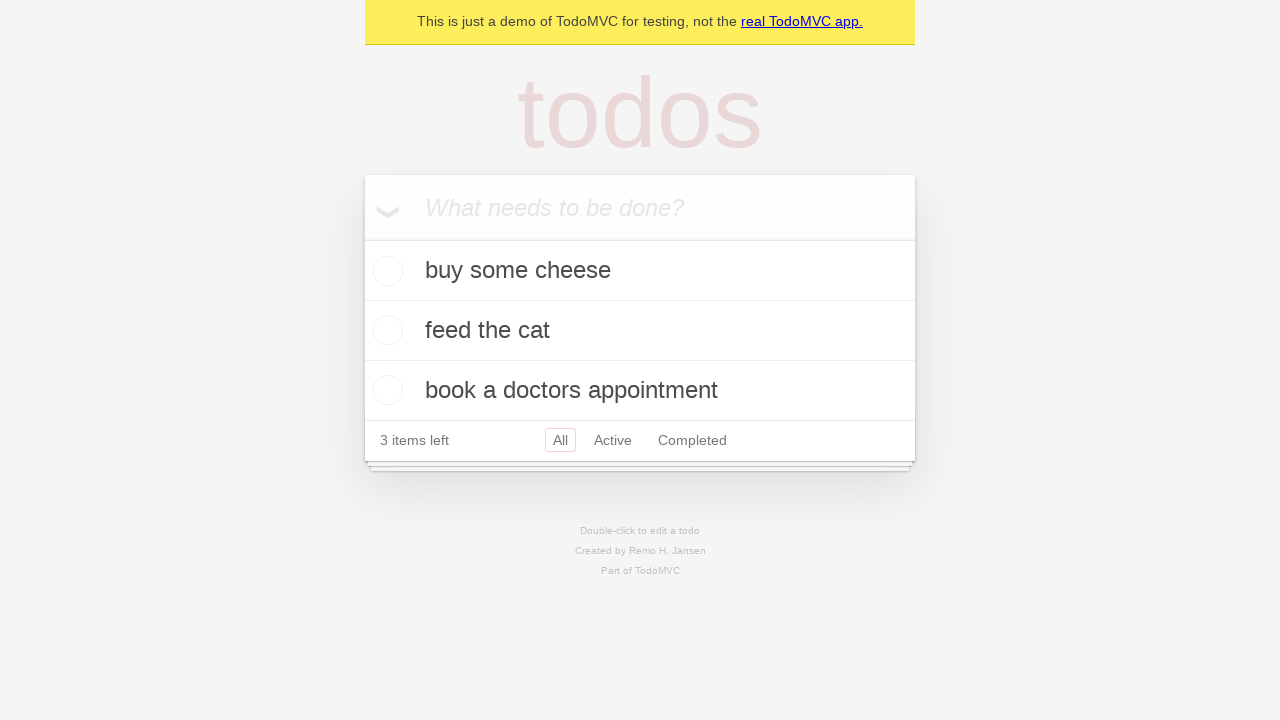

Selected the second todo item 'feed the cat'
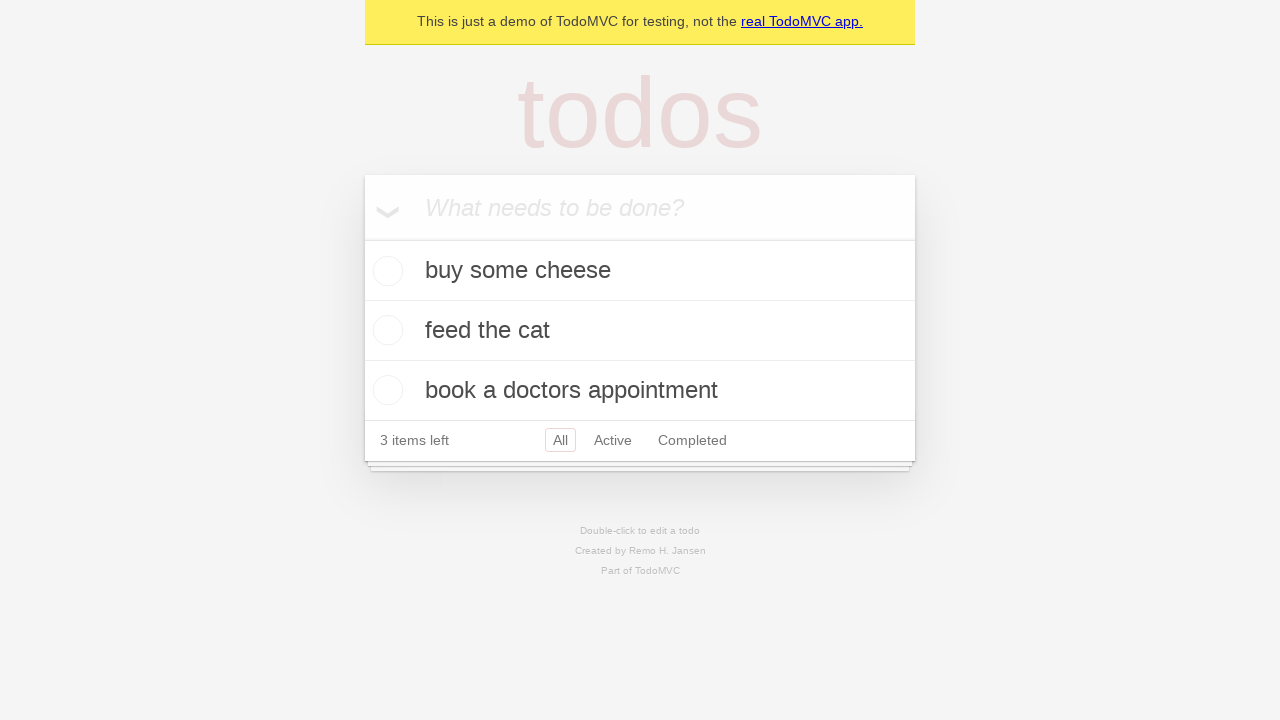

Double-clicked the second todo item to enter edit mode at (640, 331) on internal:testid=[data-testid="todo-item"s] >> nth=1
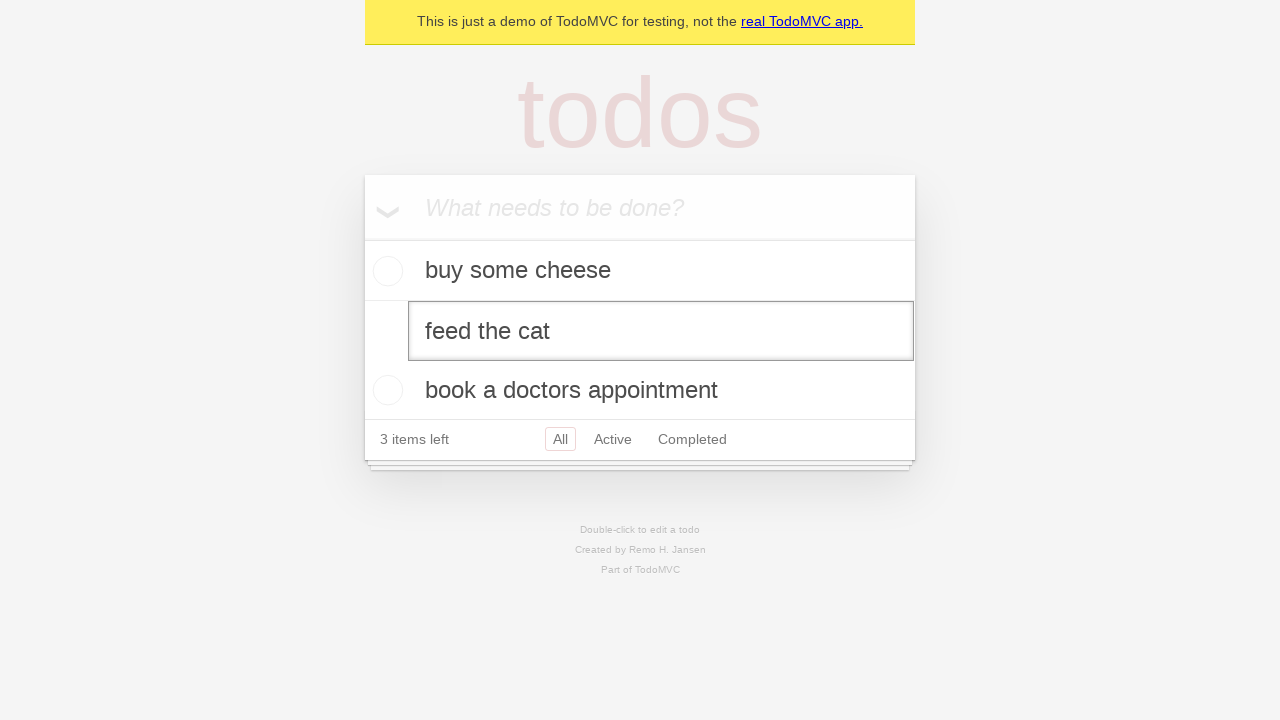

Filled edit field with new text 'buy some sausages' on internal:testid=[data-testid="todo-item"s] >> nth=1 >> internal:role=textbox[nam
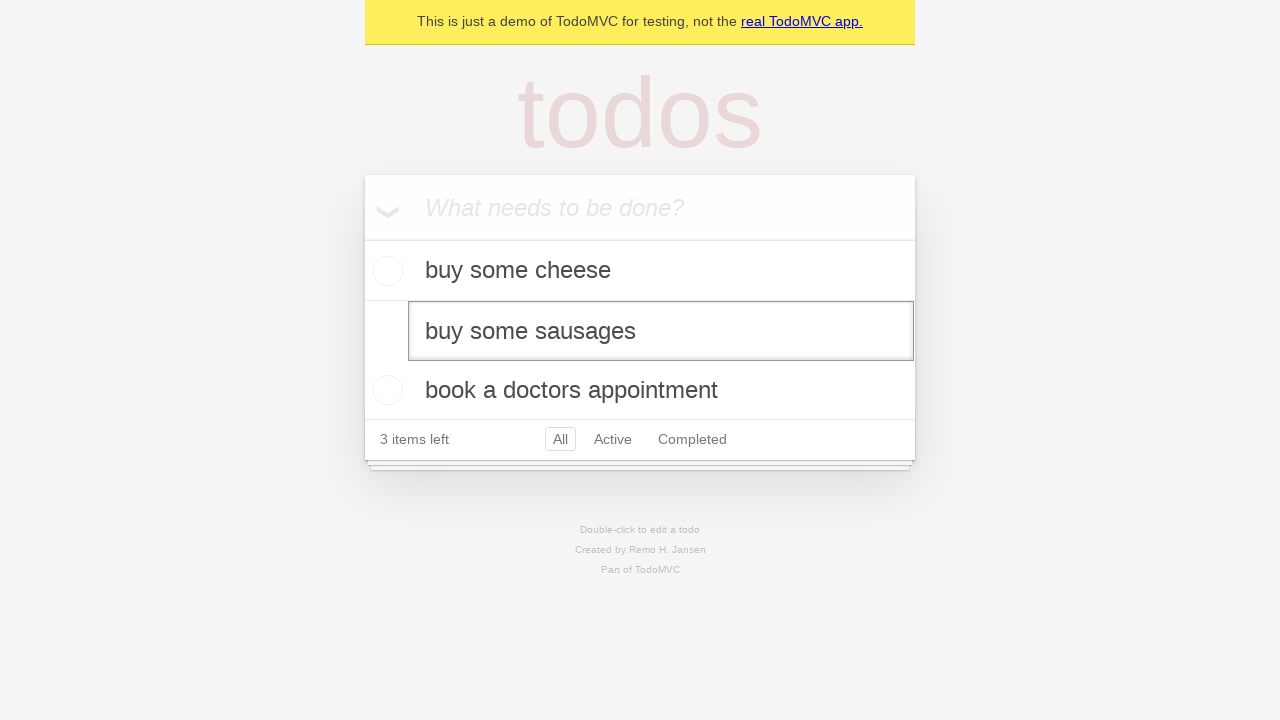

Pressed Enter to confirm the edited todo item on internal:testid=[data-testid="todo-item"s] >> nth=1 >> internal:role=textbox[nam
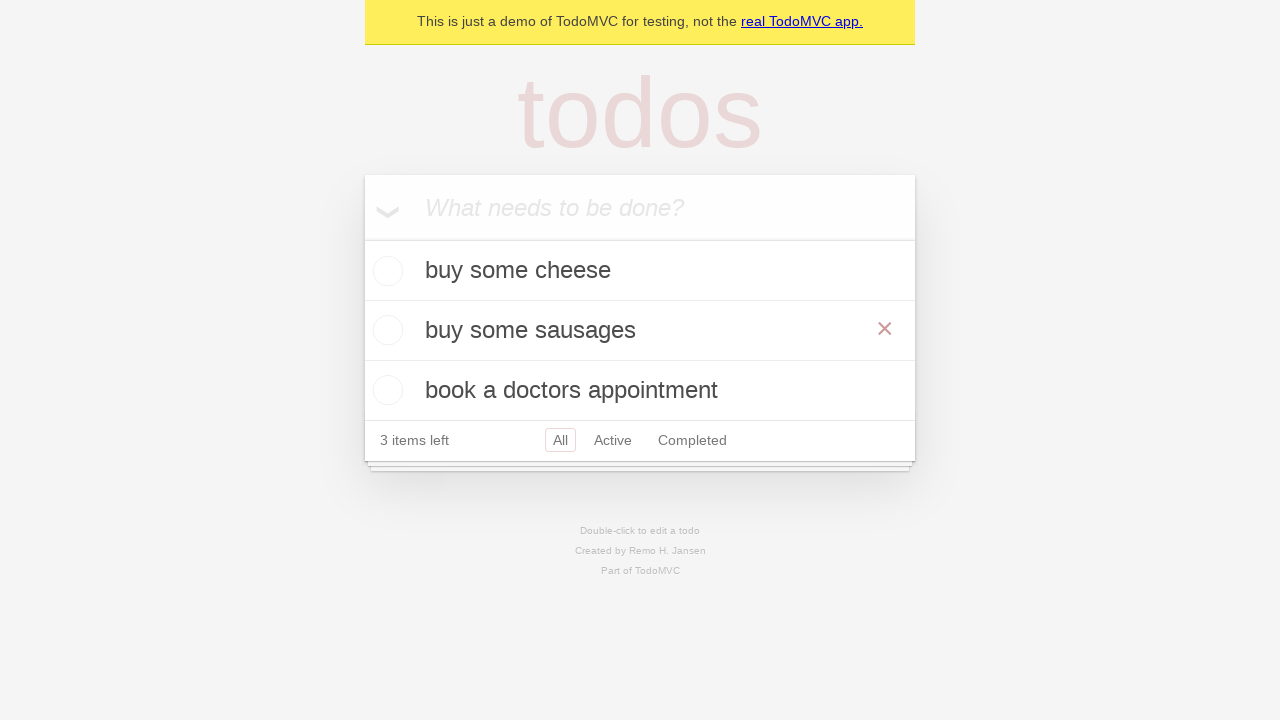

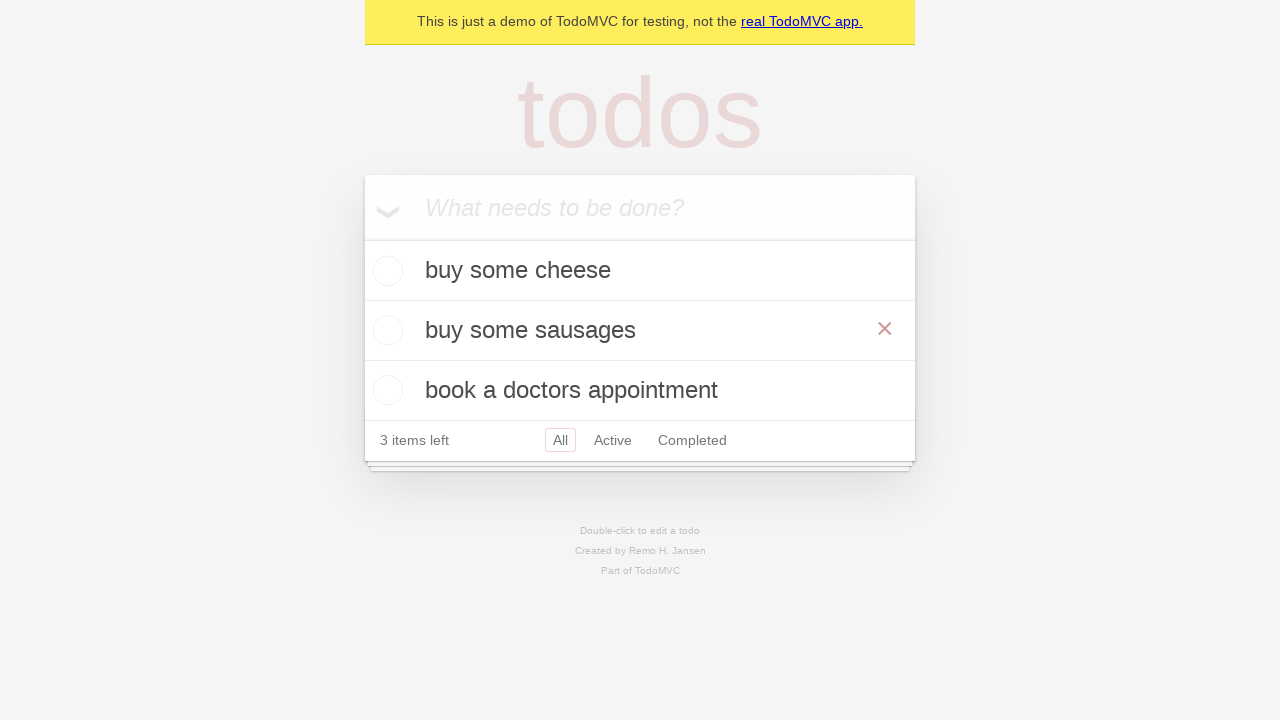